Tests that Clear completed button is hidden when there are no completed items

Starting URL: https://demo.playwright.dev/todomvc

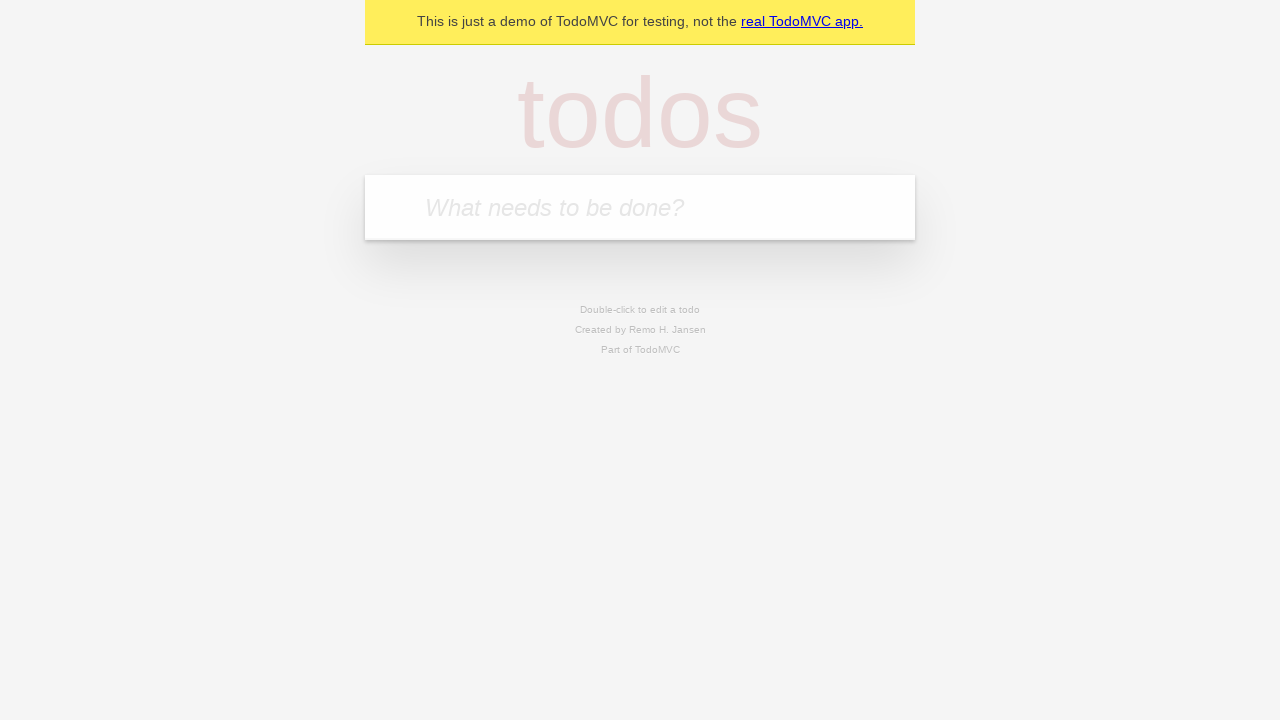

Located the 'What needs to be done?' input field
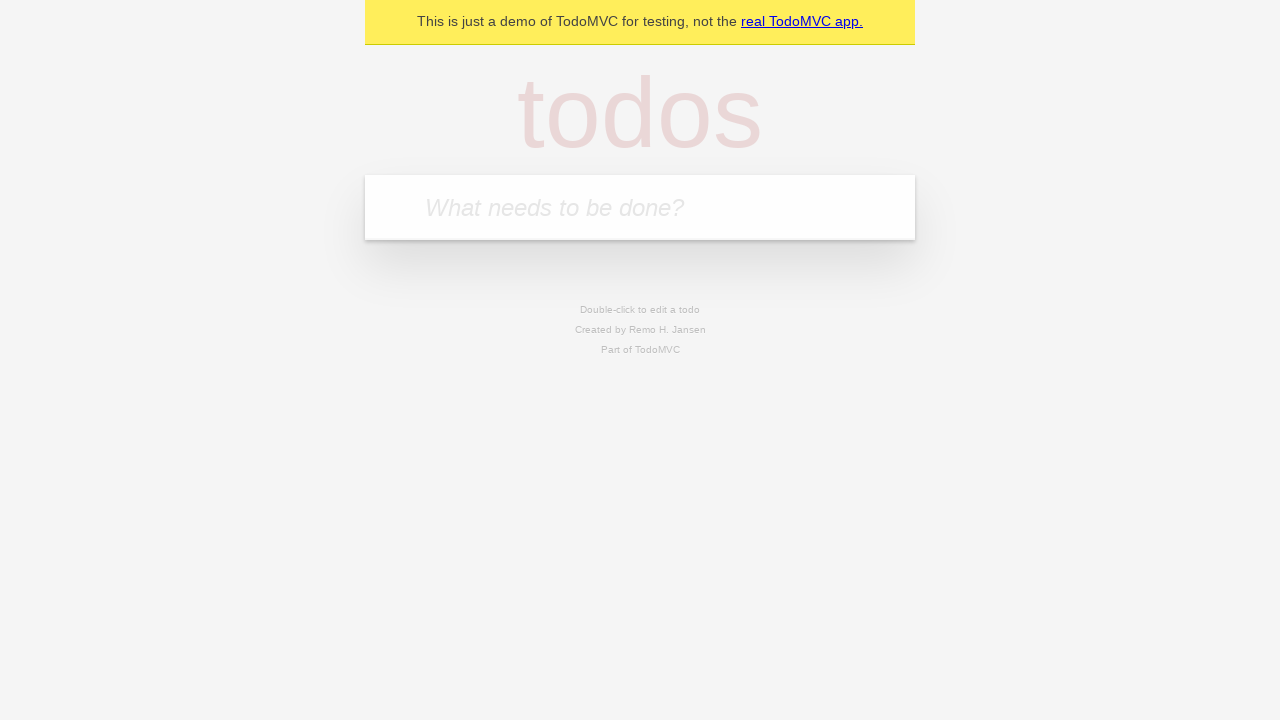

Filled input with 'buy some cheese' on internal:attr=[placeholder="What needs to be done?"i]
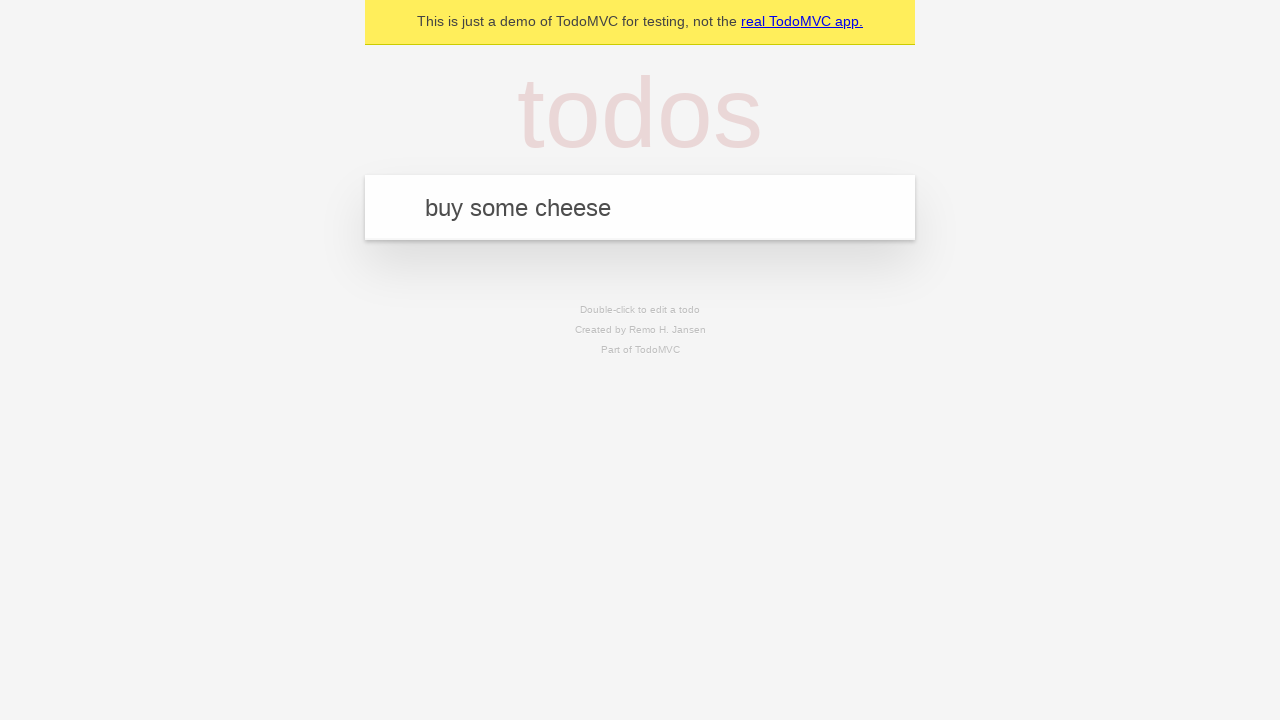

Pressed Enter to add first todo on internal:attr=[placeholder="What needs to be done?"i]
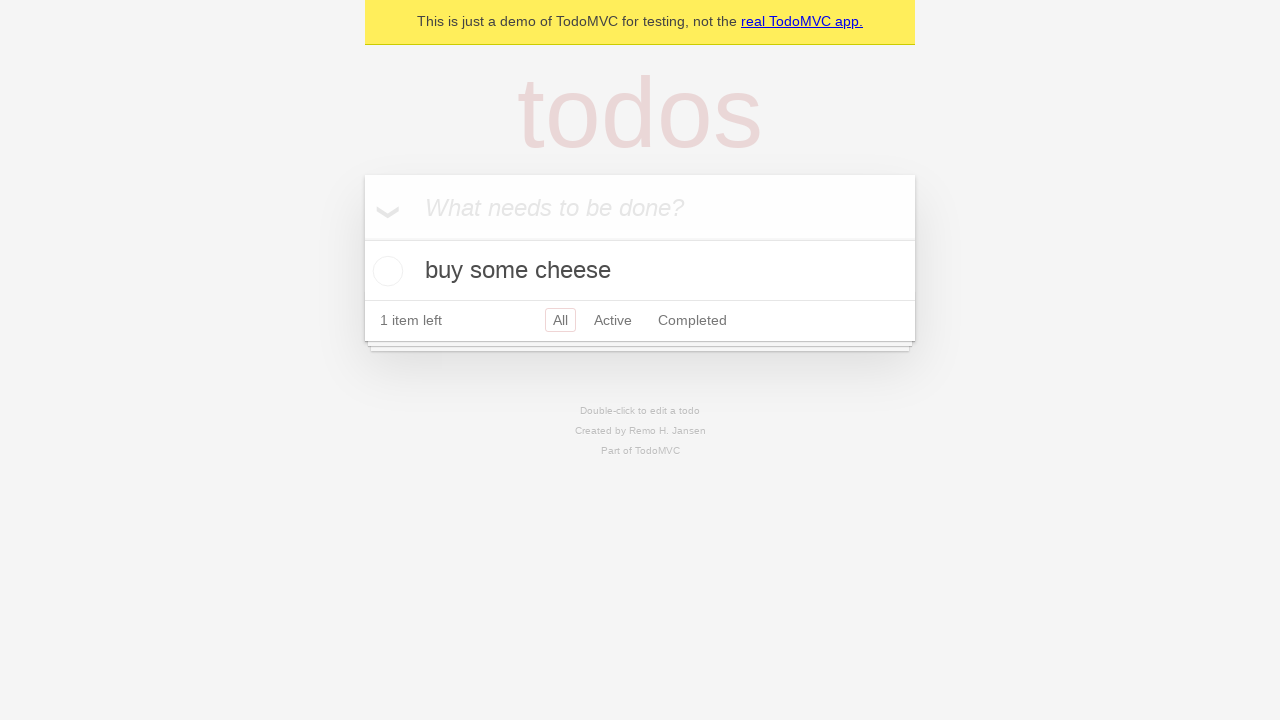

Filled input with 'feed the cat' on internal:attr=[placeholder="What needs to be done?"i]
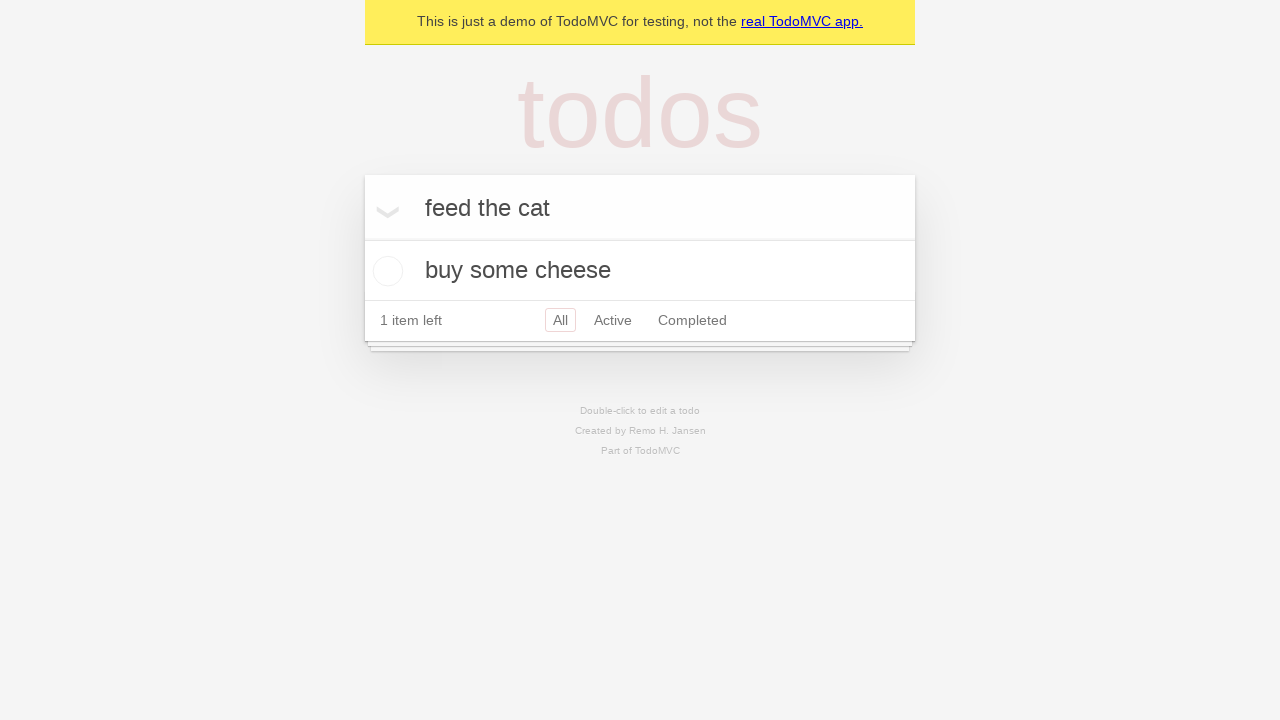

Pressed Enter to add second todo on internal:attr=[placeholder="What needs to be done?"i]
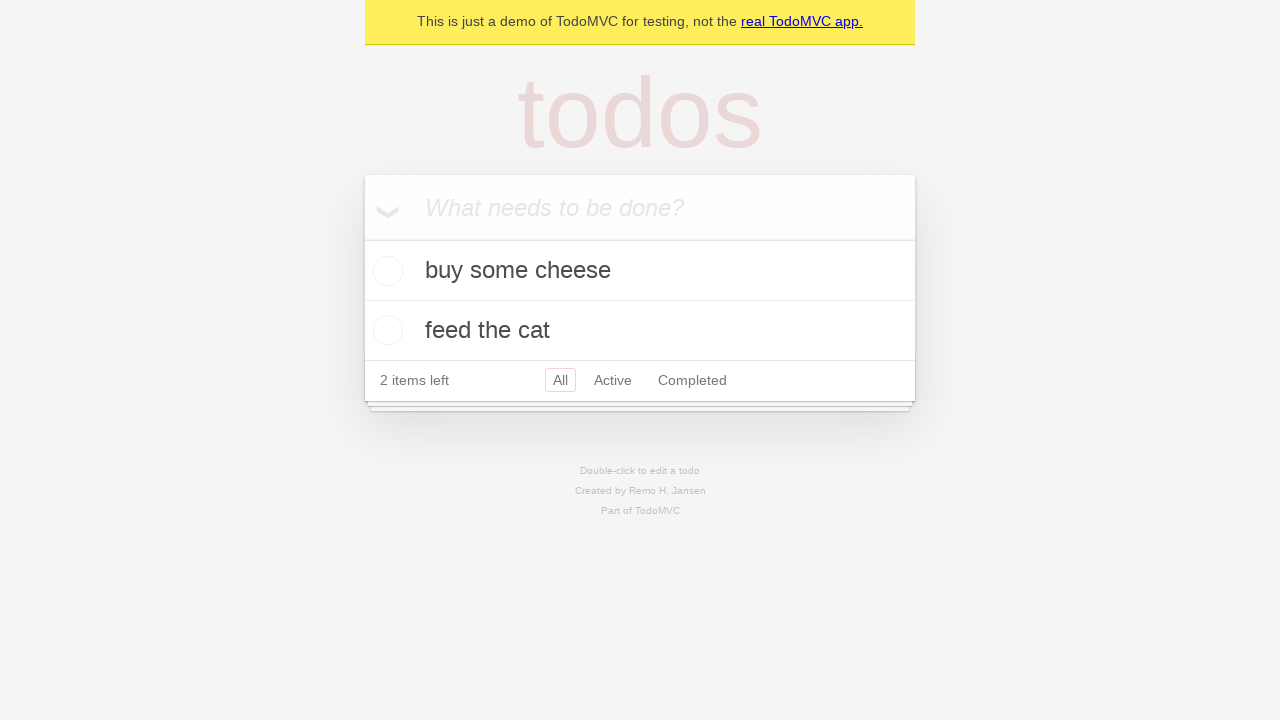

Filled input with 'book a doctors appointment' on internal:attr=[placeholder="What needs to be done?"i]
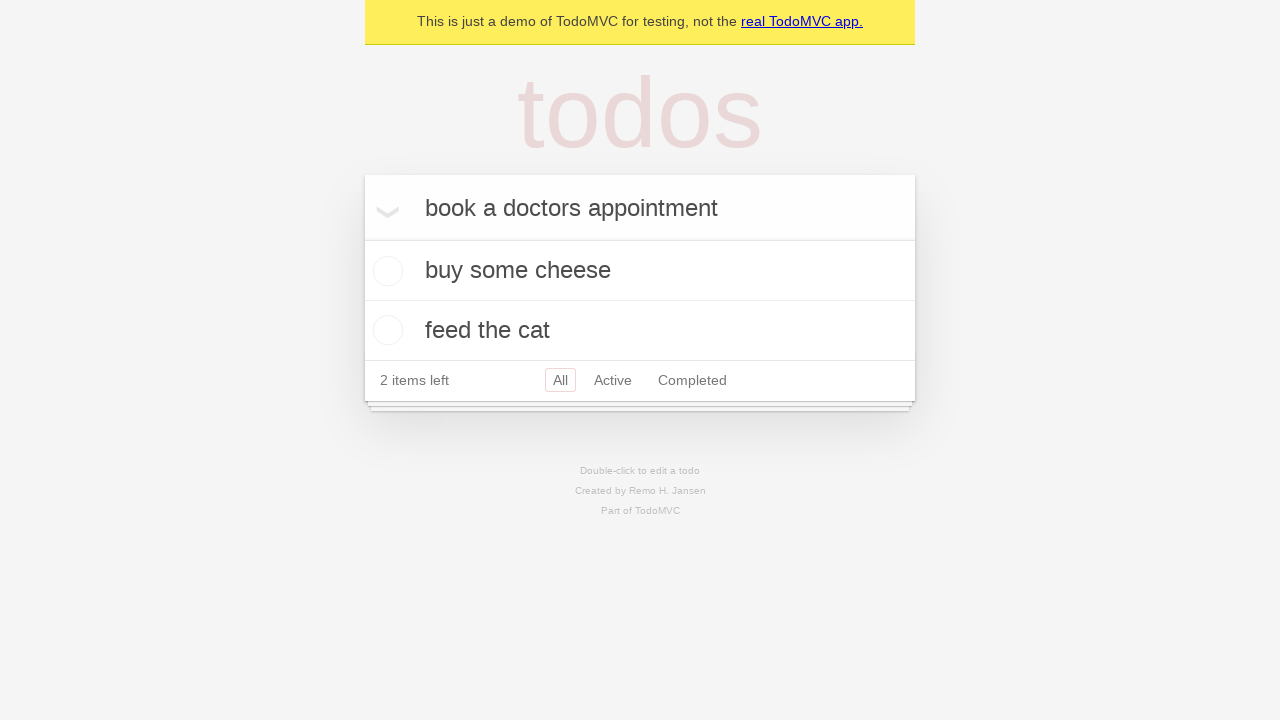

Pressed Enter to add third todo on internal:attr=[placeholder="What needs to be done?"i]
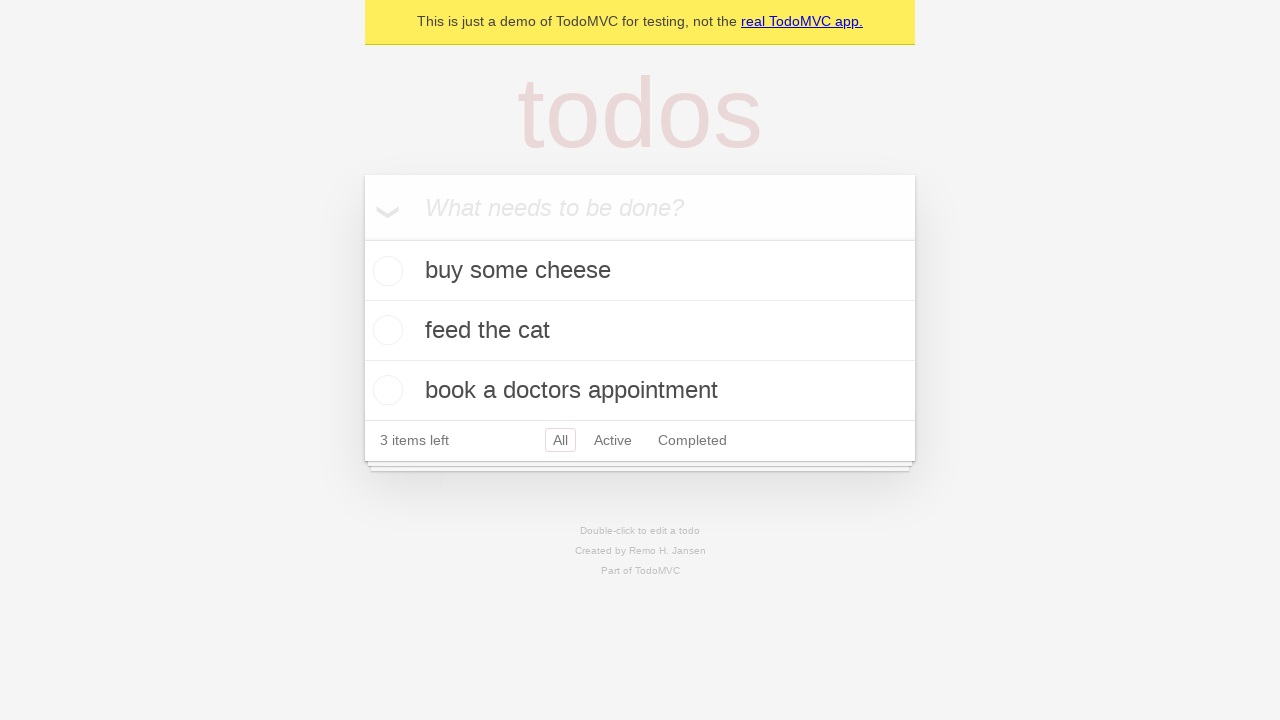

Waited for all 3 todos to be rendered
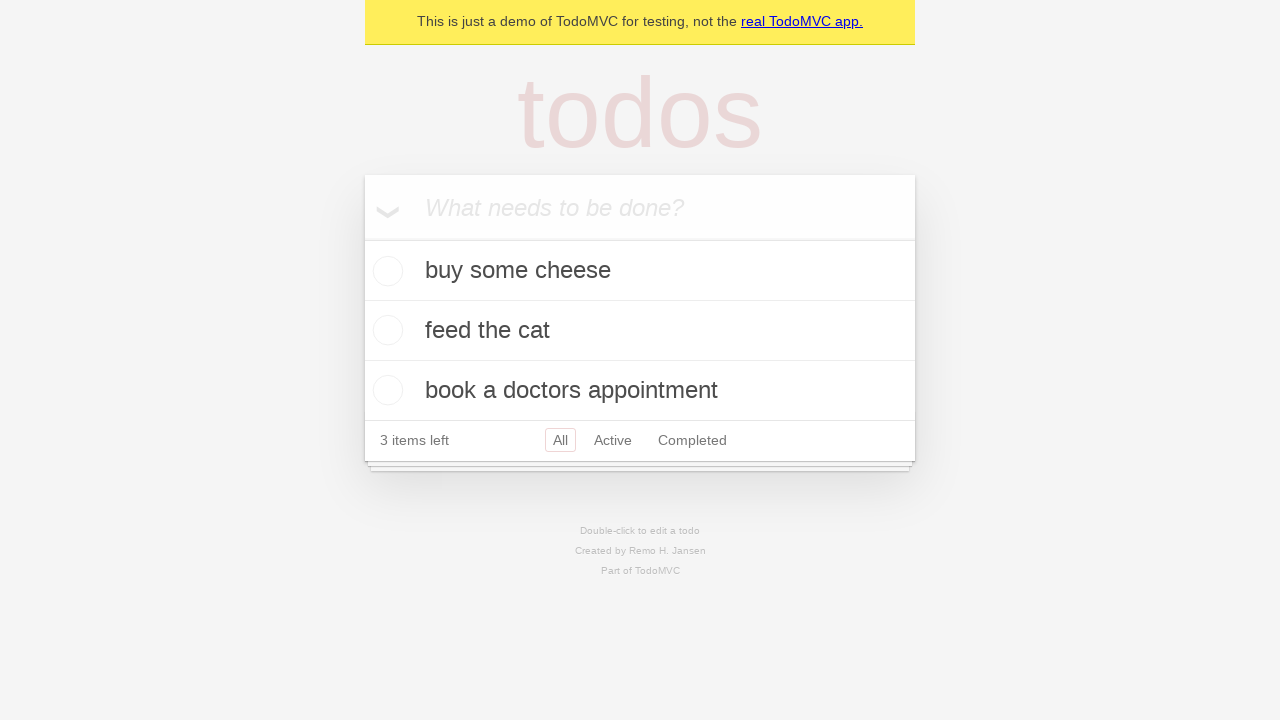

Checked the first todo item at (385, 271) on .todo-list li .toggle >> nth=0
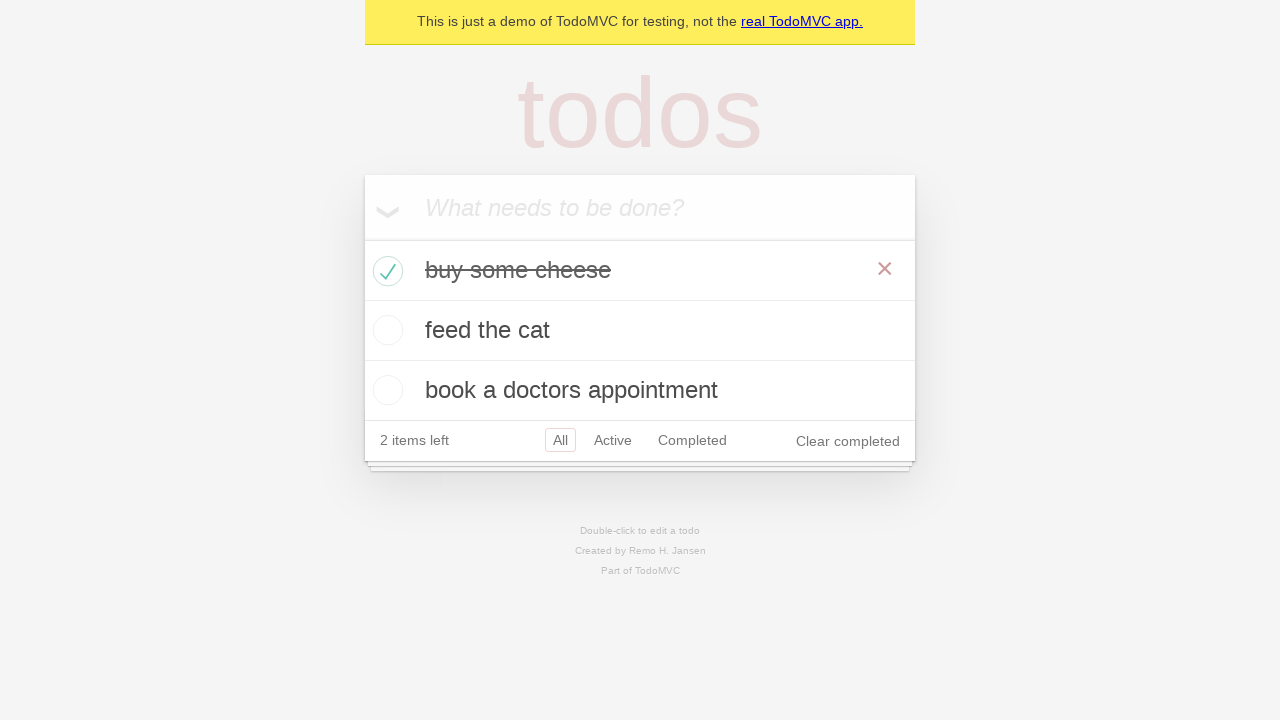

Clicked 'Clear completed' button to remove completed todo at (848, 441) on internal:role=button[name="Clear completed"i]
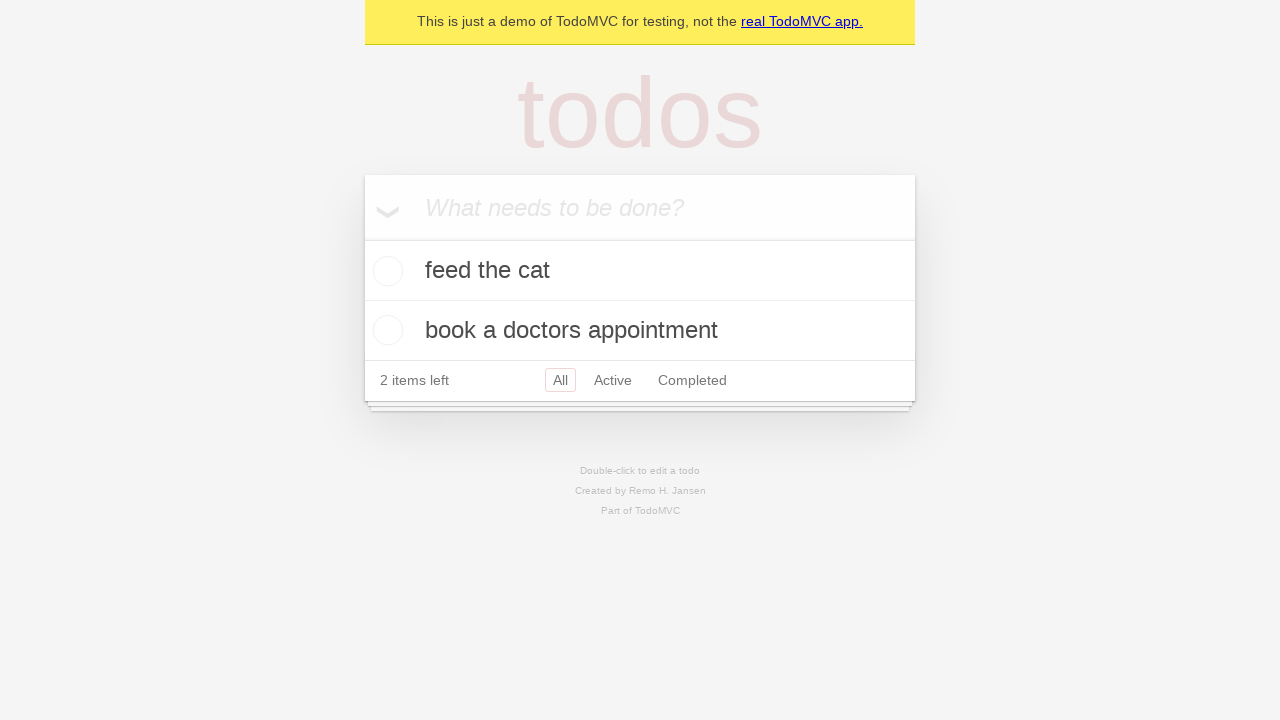

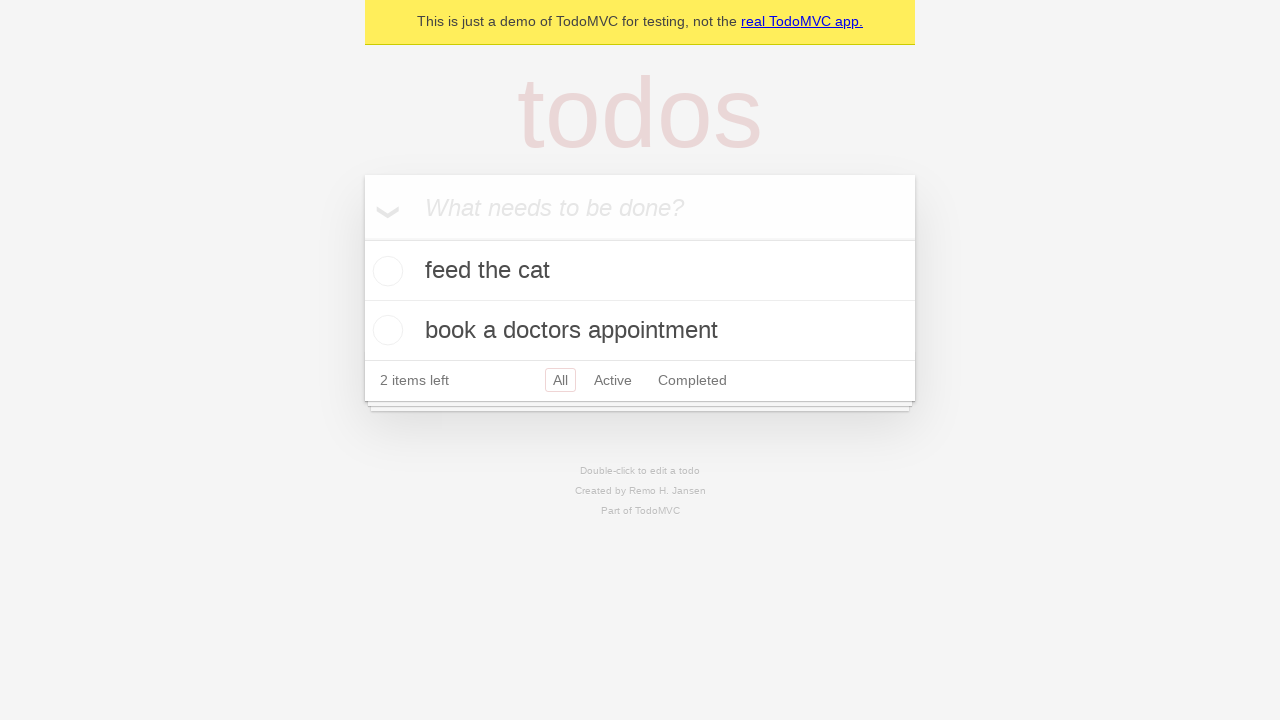